Tests dropdown select functionality by verifying options and selecting them by text, value, and index

Starting URL: https://seleniumbase.io/demo_page

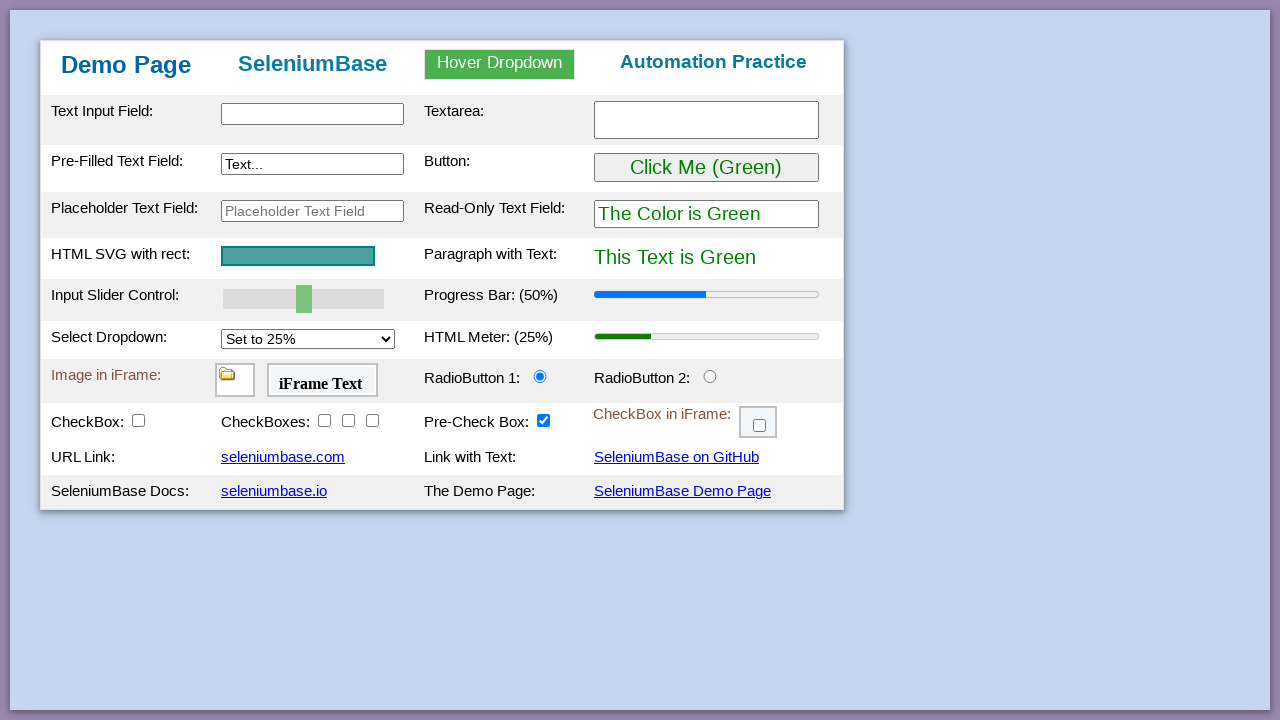

Located select dropdown element with id 'mySelect'
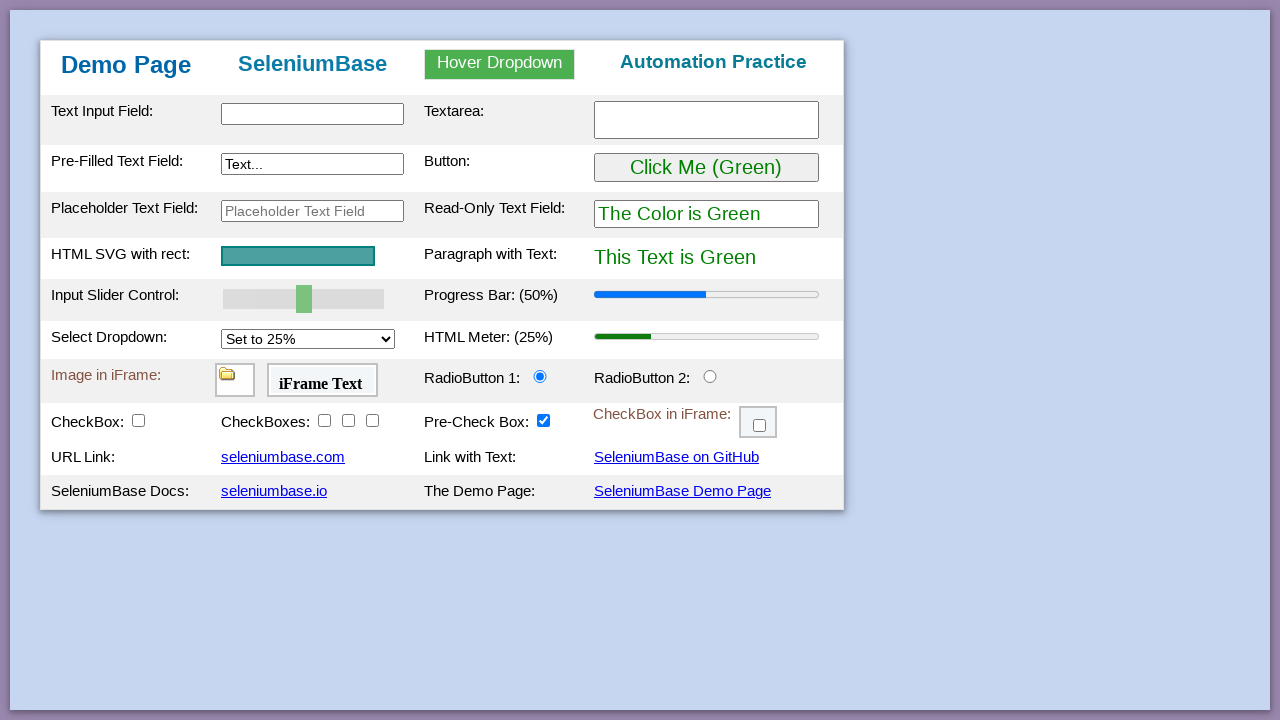

Retrieved all option elements from the dropdown
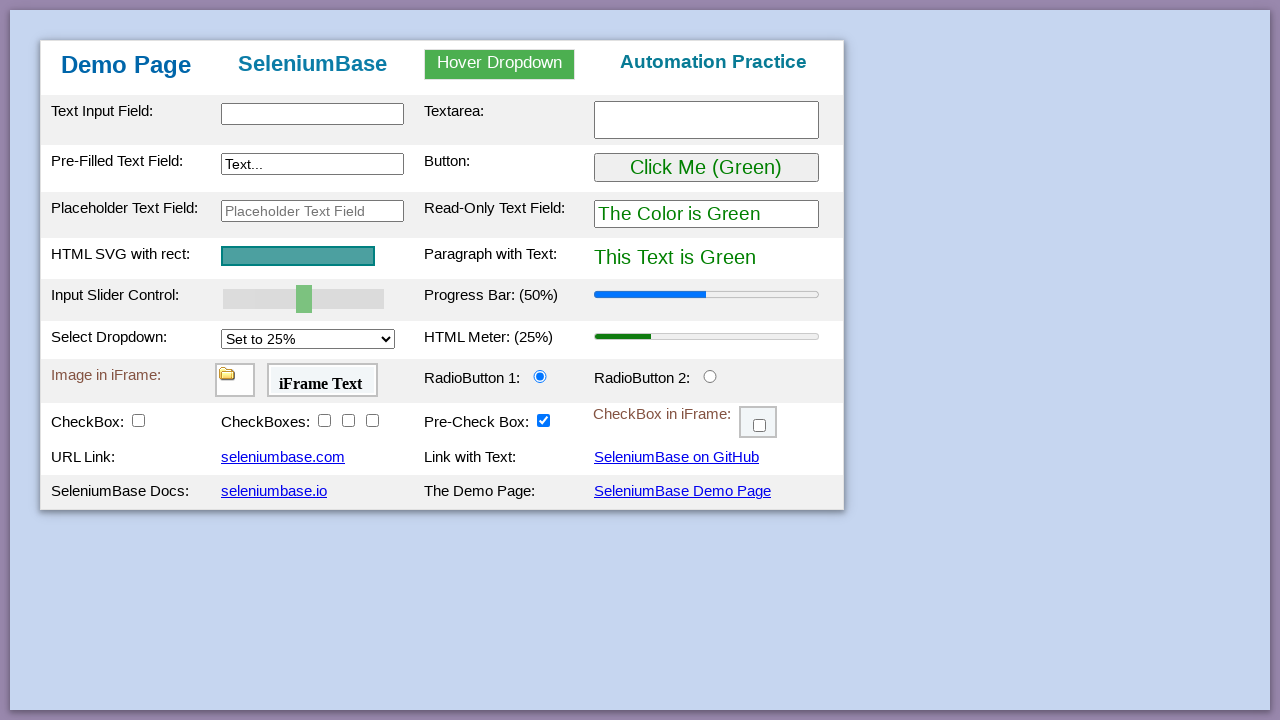

Verified dropdown contains exactly 4 options
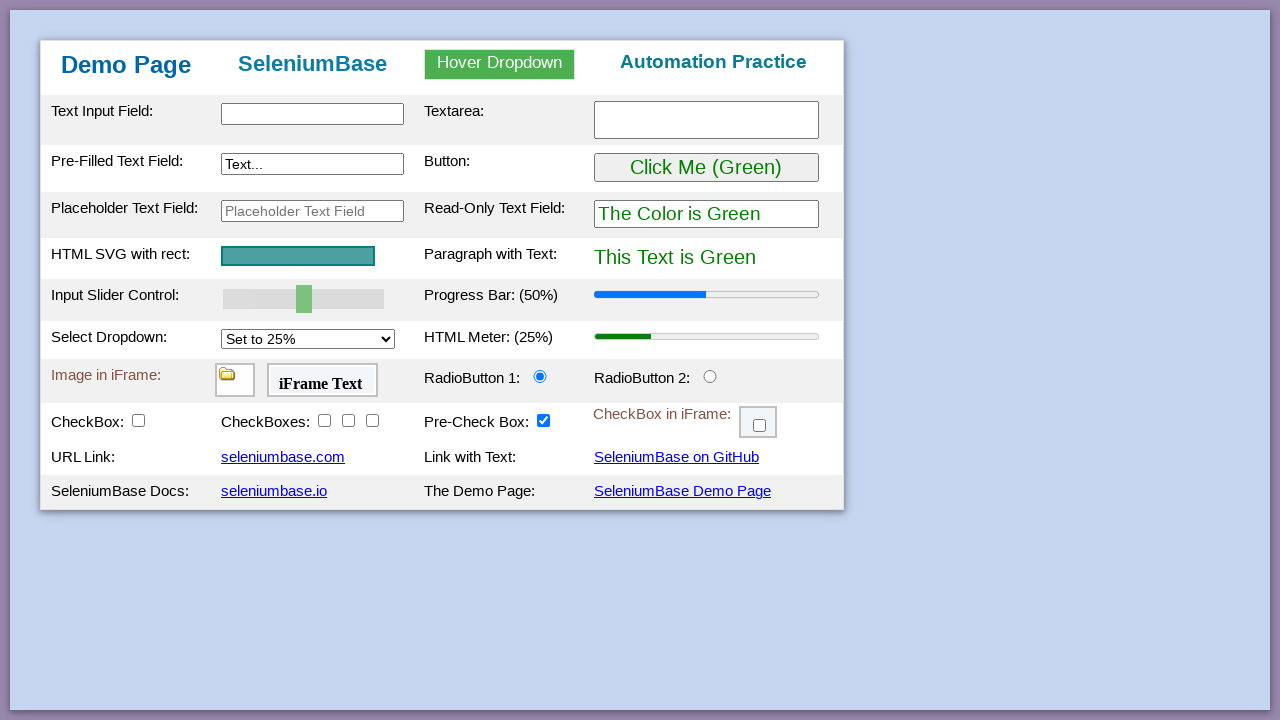

Selected dropdown option by label: 'Set to 25%' on select#mySelect
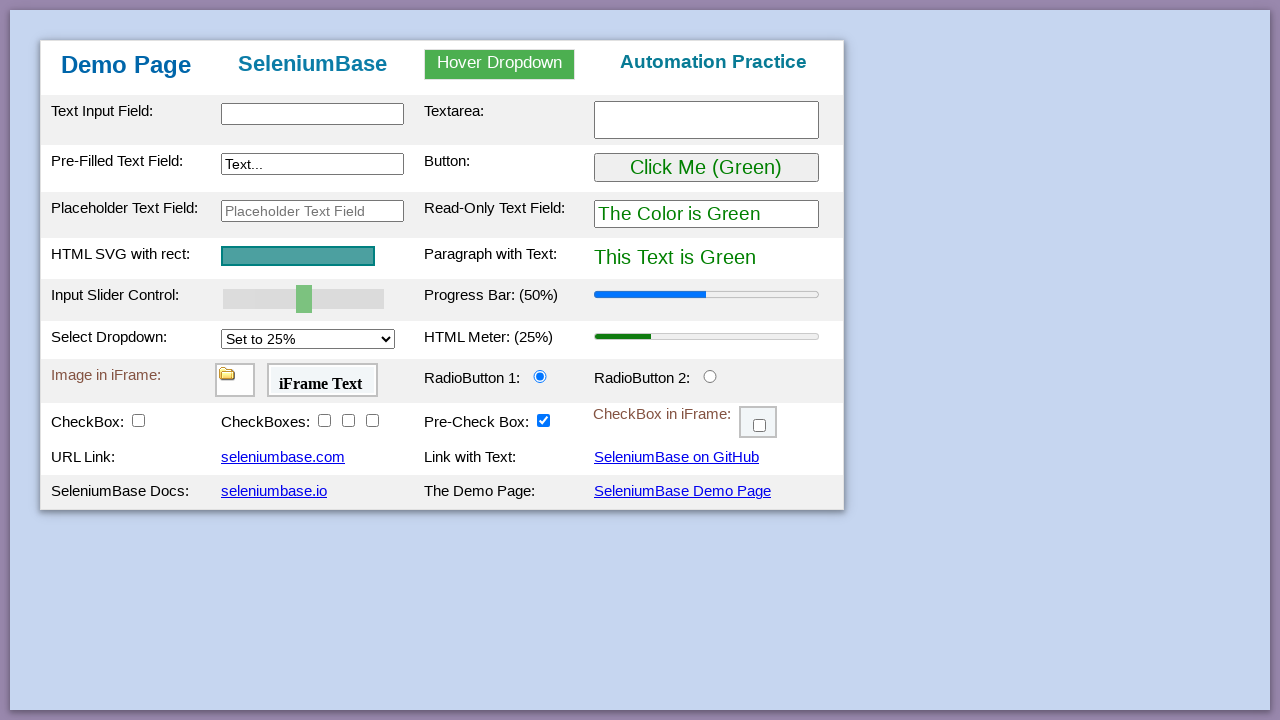

Verified selected value is 'None' after selecting 'Set to 25%'
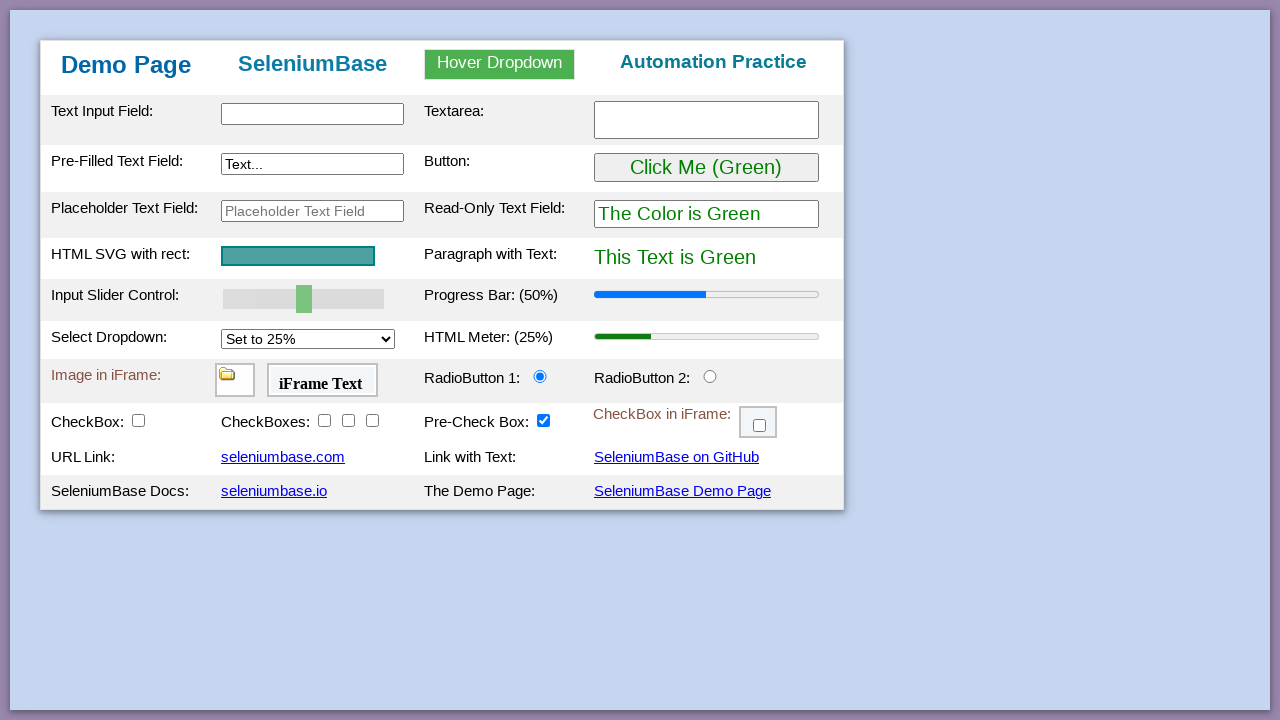

Selected dropdown option by label: 'Set to 50%' on select#mySelect
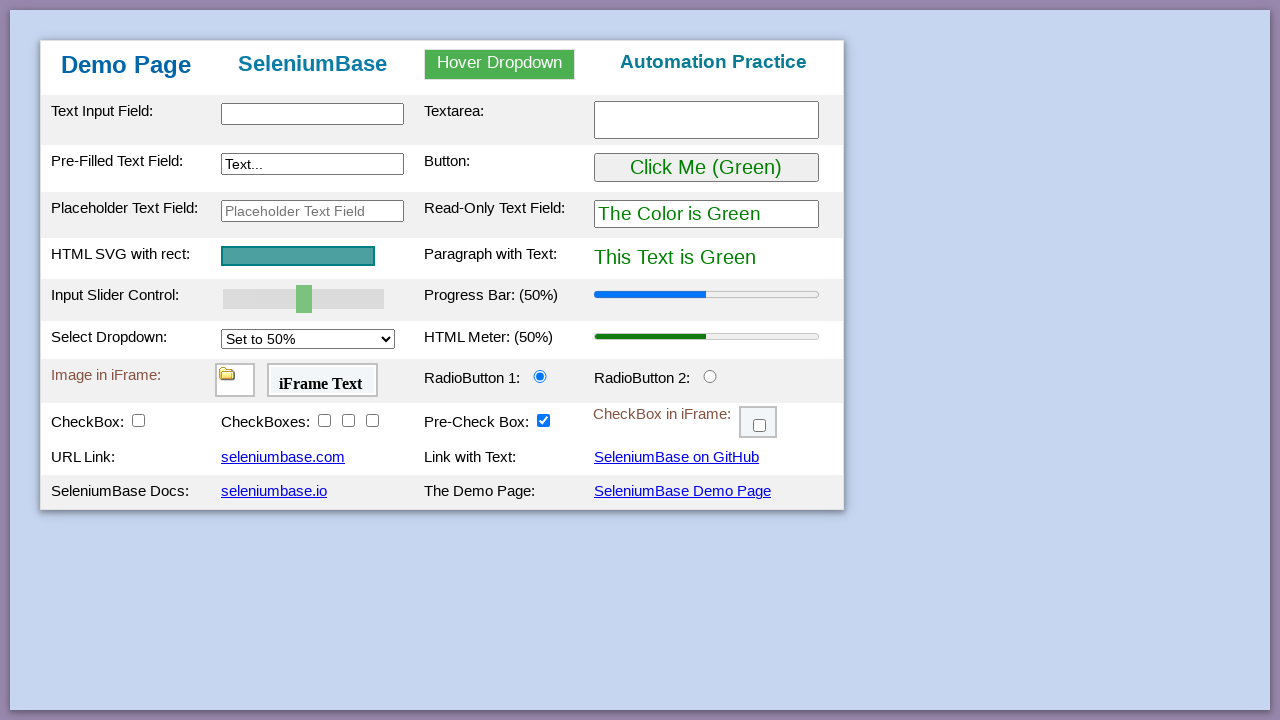

Verified selected value is 'None' after selecting 'Set to 50%'
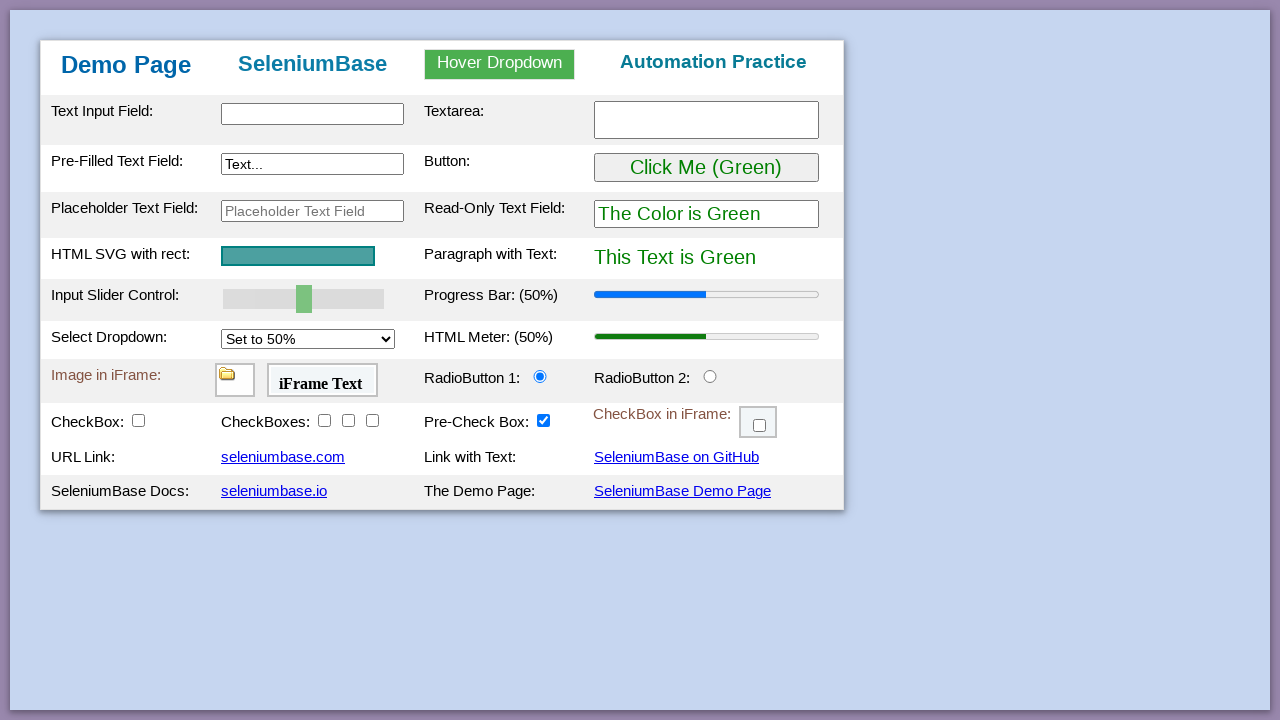

Selected dropdown option by label: 'Set to 75%' on select#mySelect
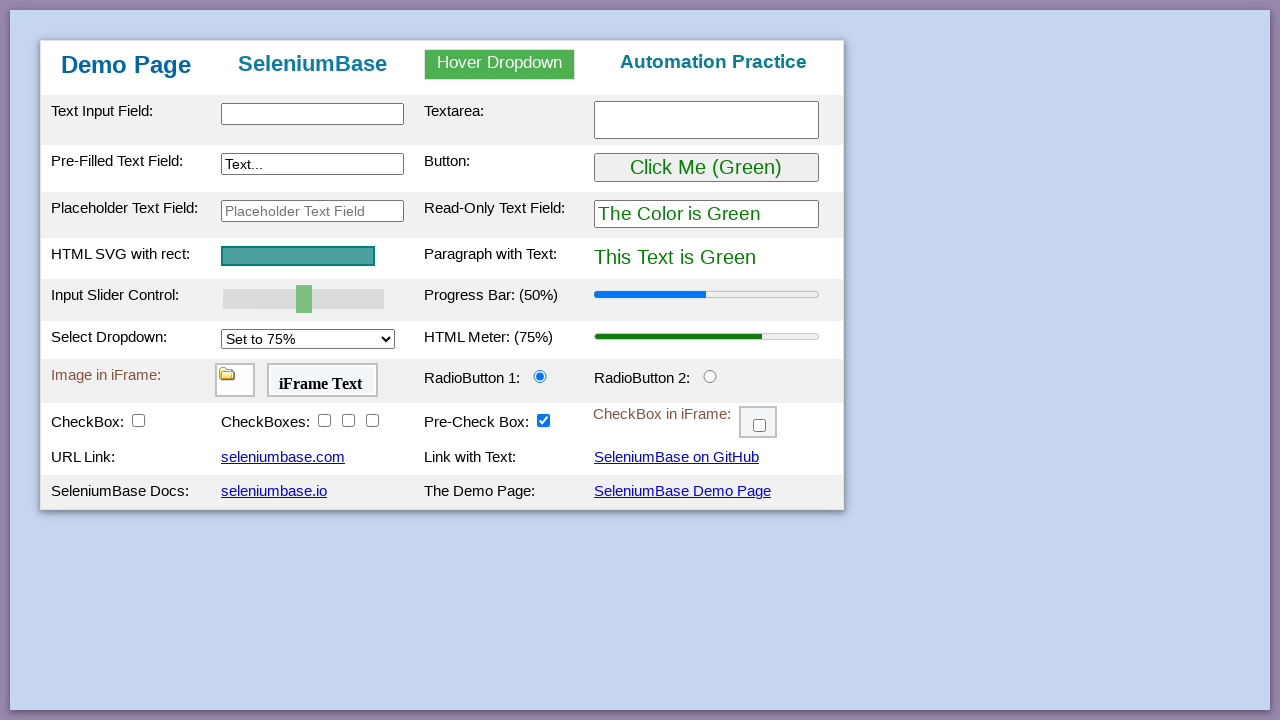

Verified selected value is 'None' after selecting 'Set to 75%'
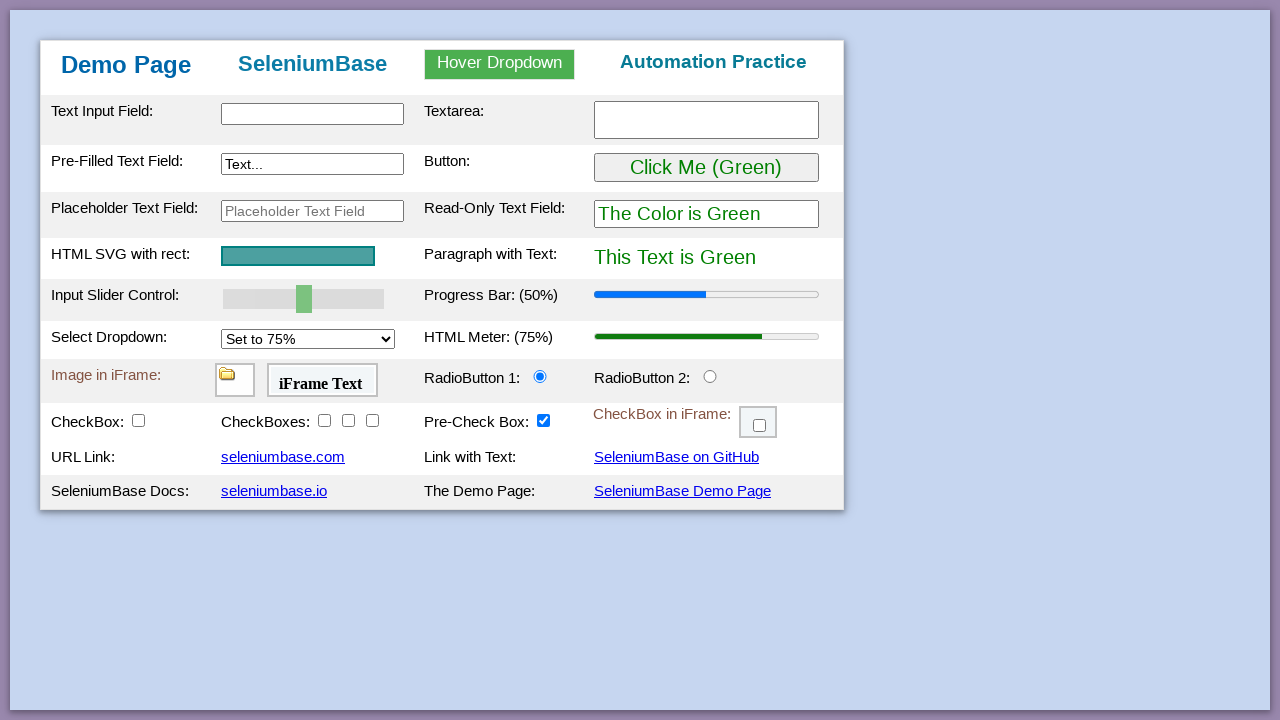

Selected dropdown option by label: 'Set to 100%' on select#mySelect
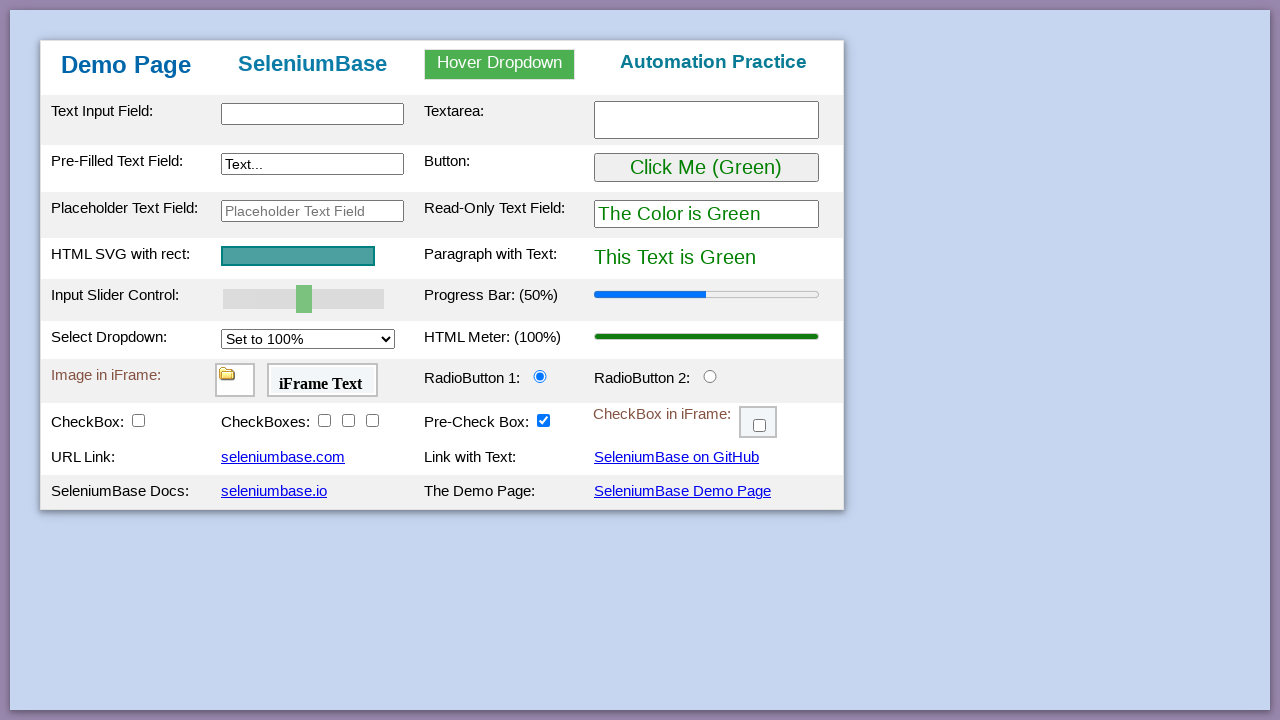

Verified selected value is 'None' after selecting 'Set to 100%'
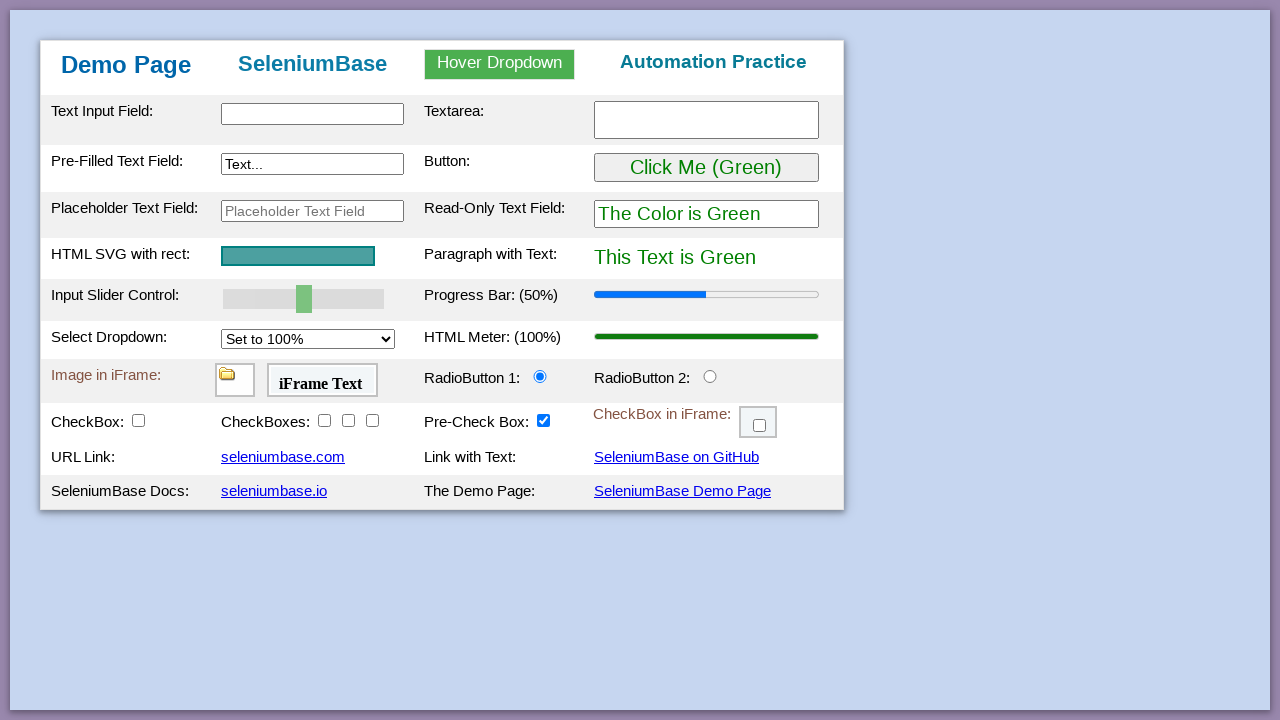

Selected dropdown option by value: '25%' on select#mySelect
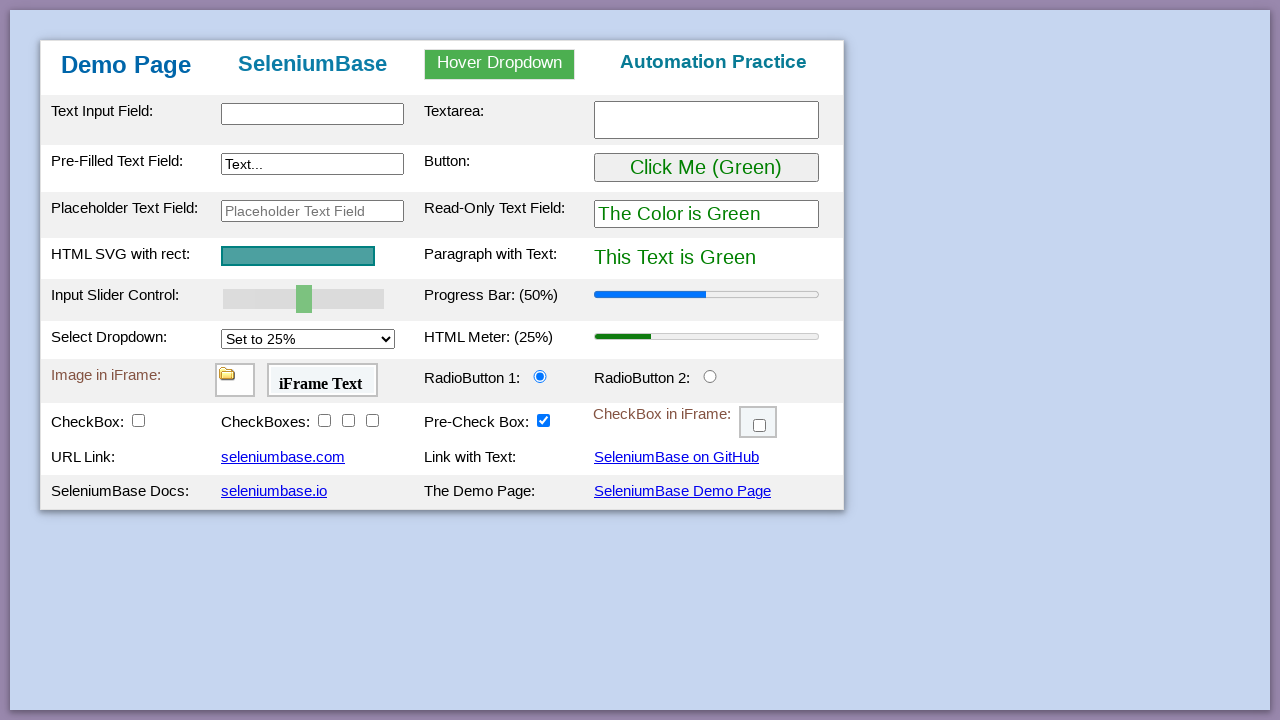

Verified selected value is 'None' after selecting by value '25%'
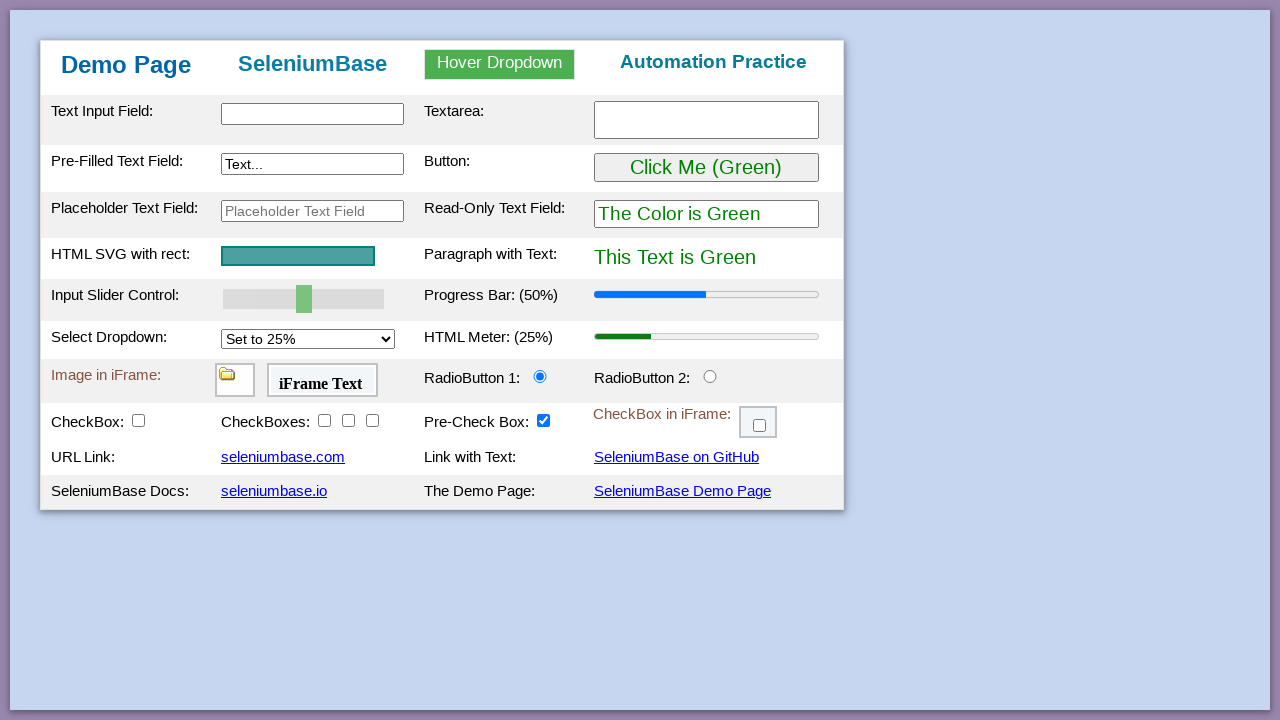

Selected dropdown option by value: '50%' on select#mySelect
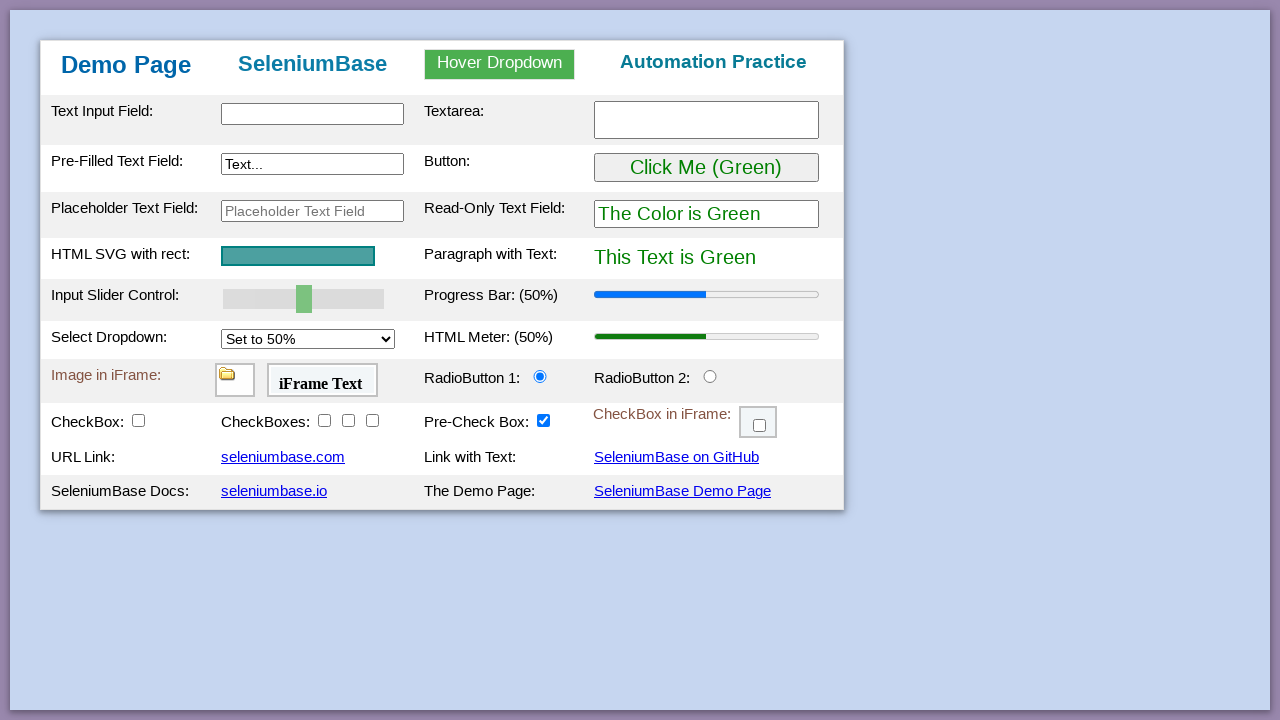

Verified selected value is 'None' after selecting by value '50%'
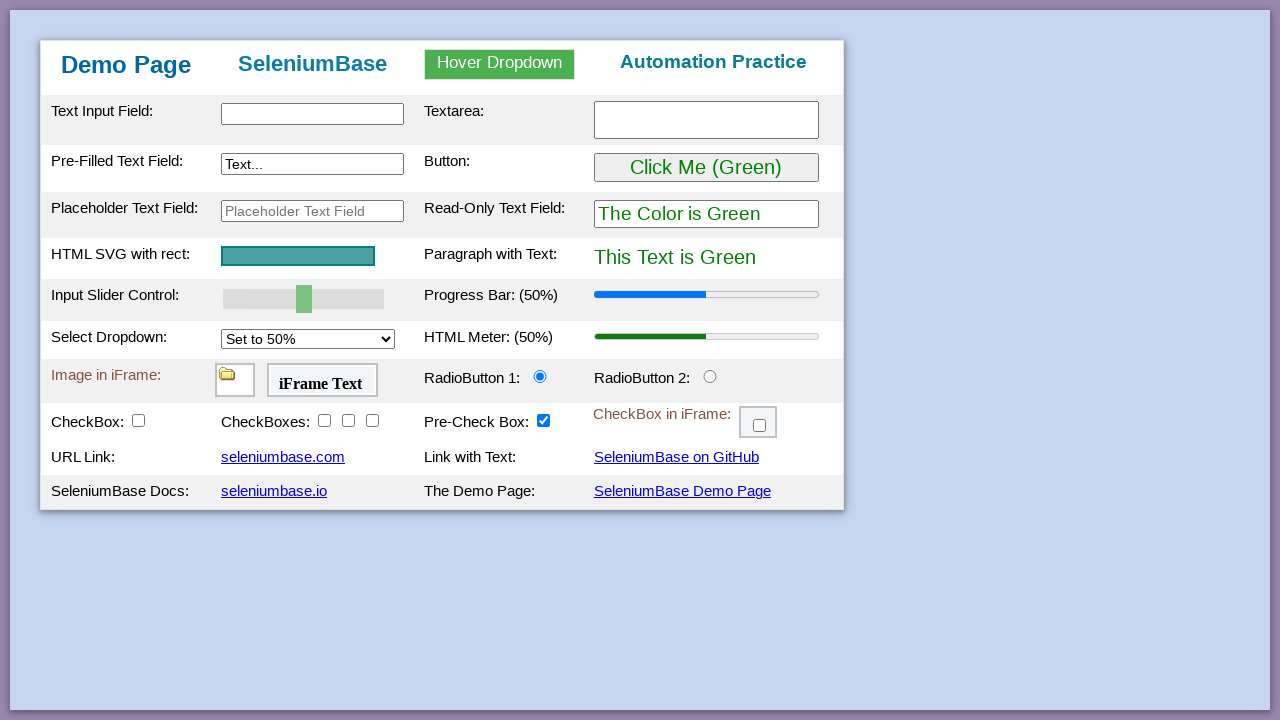

Selected dropdown option by value: '75%' on select#mySelect
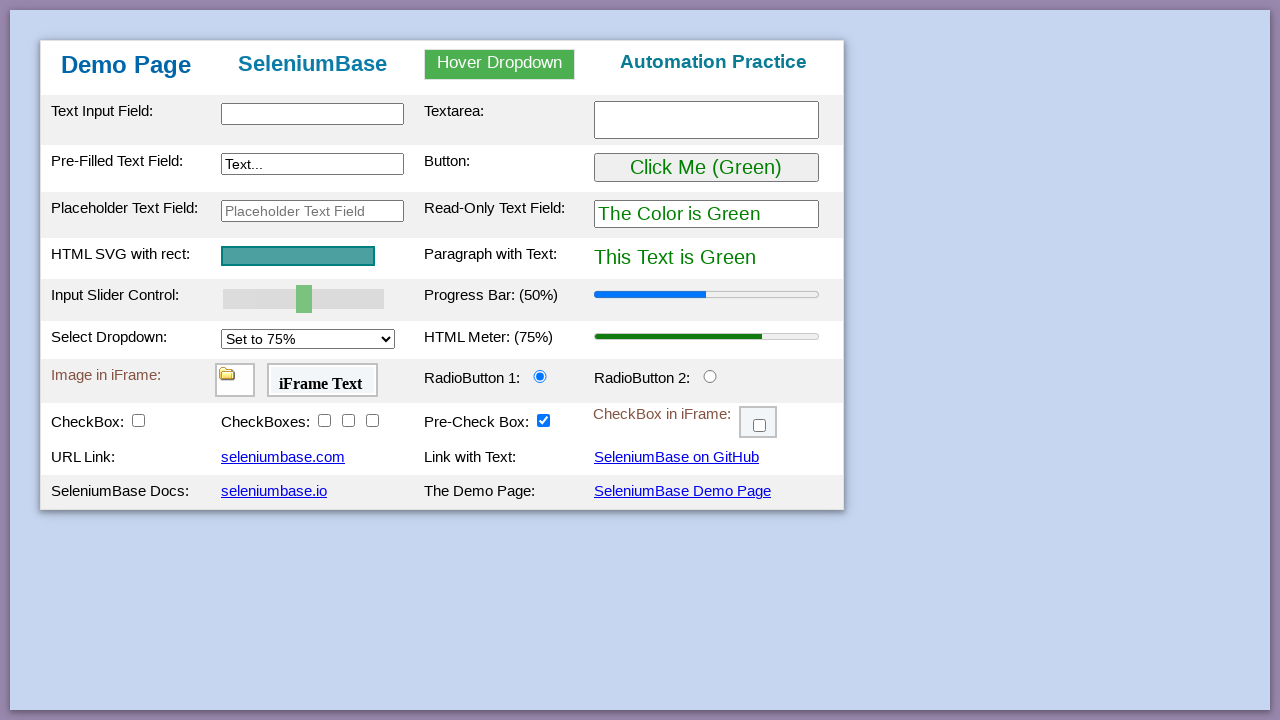

Verified selected value is 'None' after selecting by value '75%'
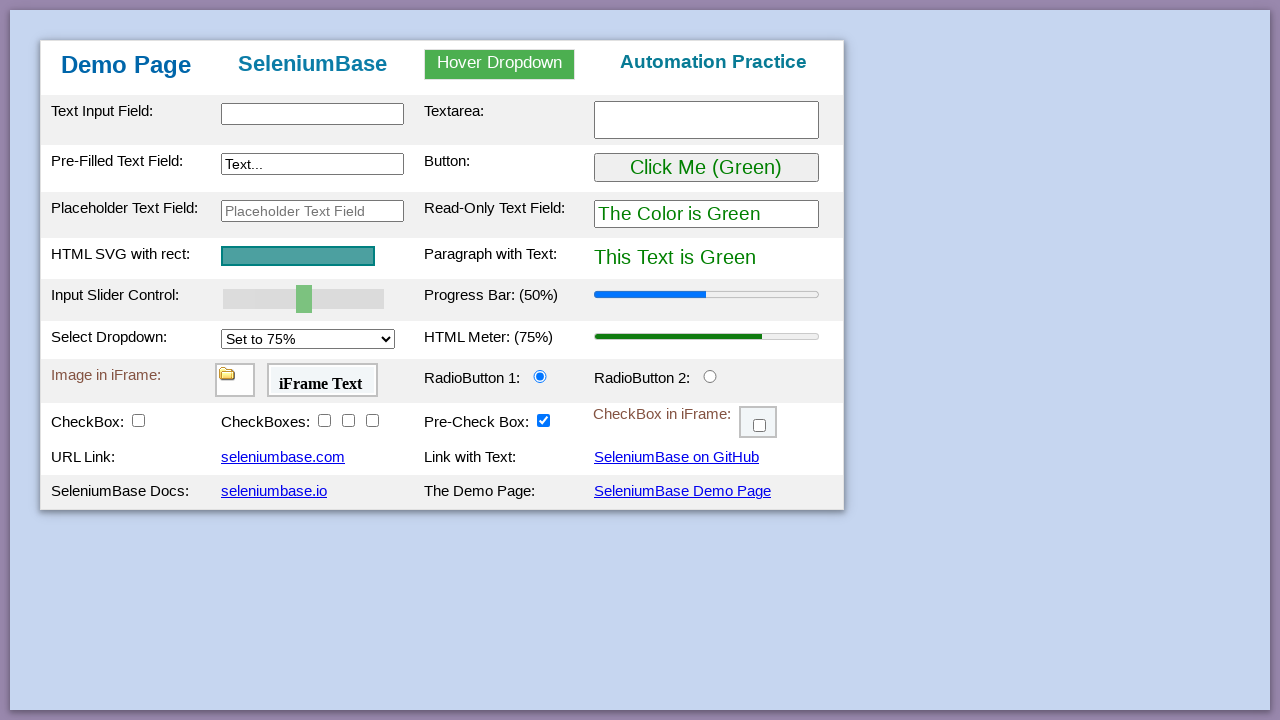

Selected dropdown option by value: '100%' on select#mySelect
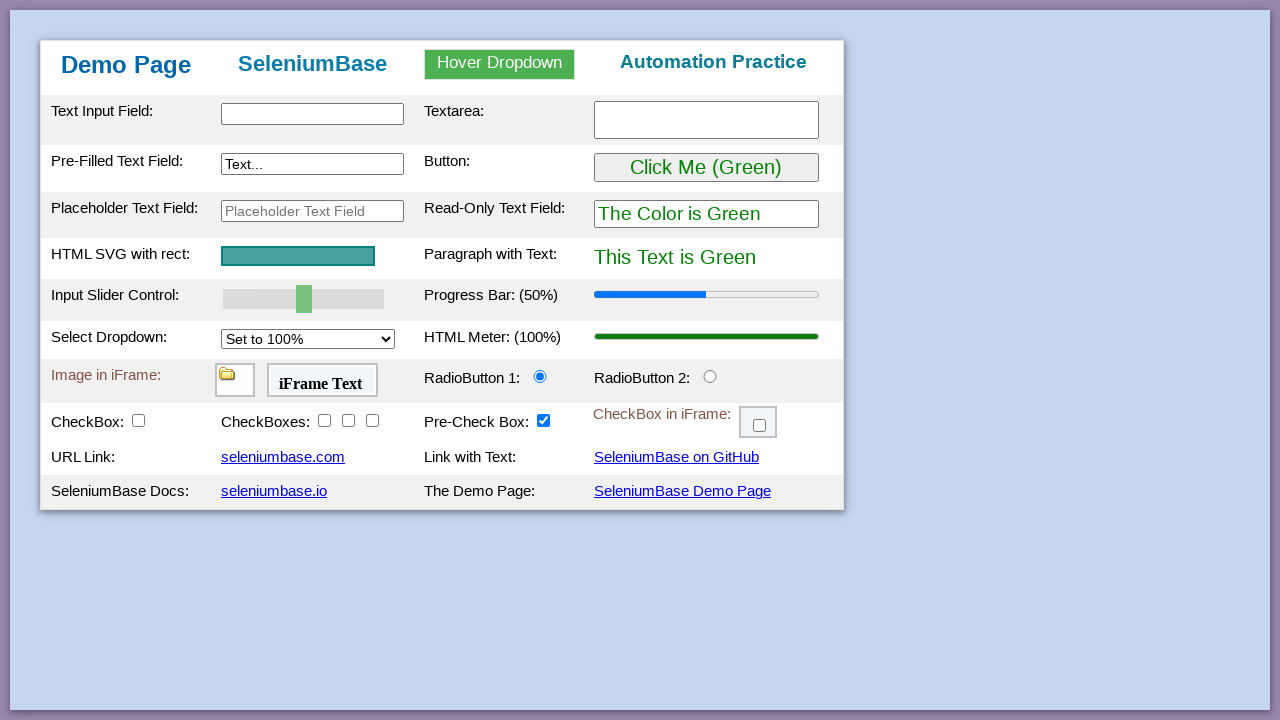

Verified selected value is 'None' after selecting by value '100%'
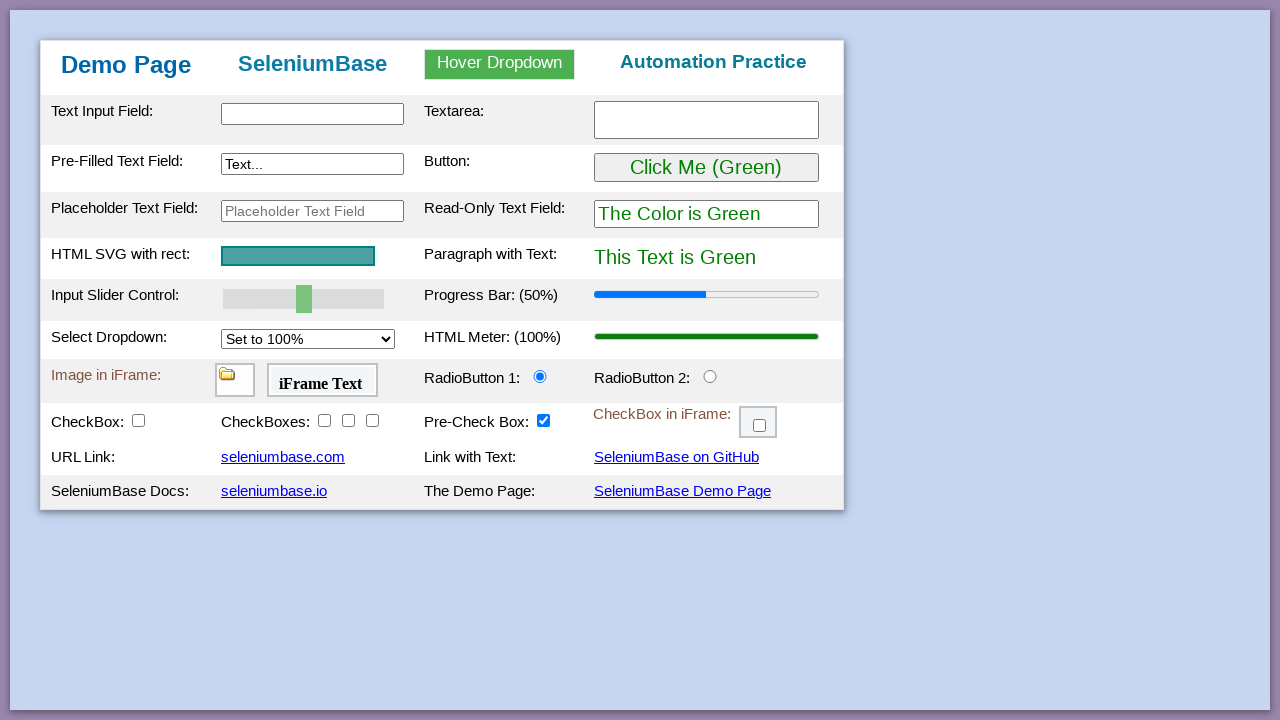

Selected dropdown option by index: 0 on select#mySelect
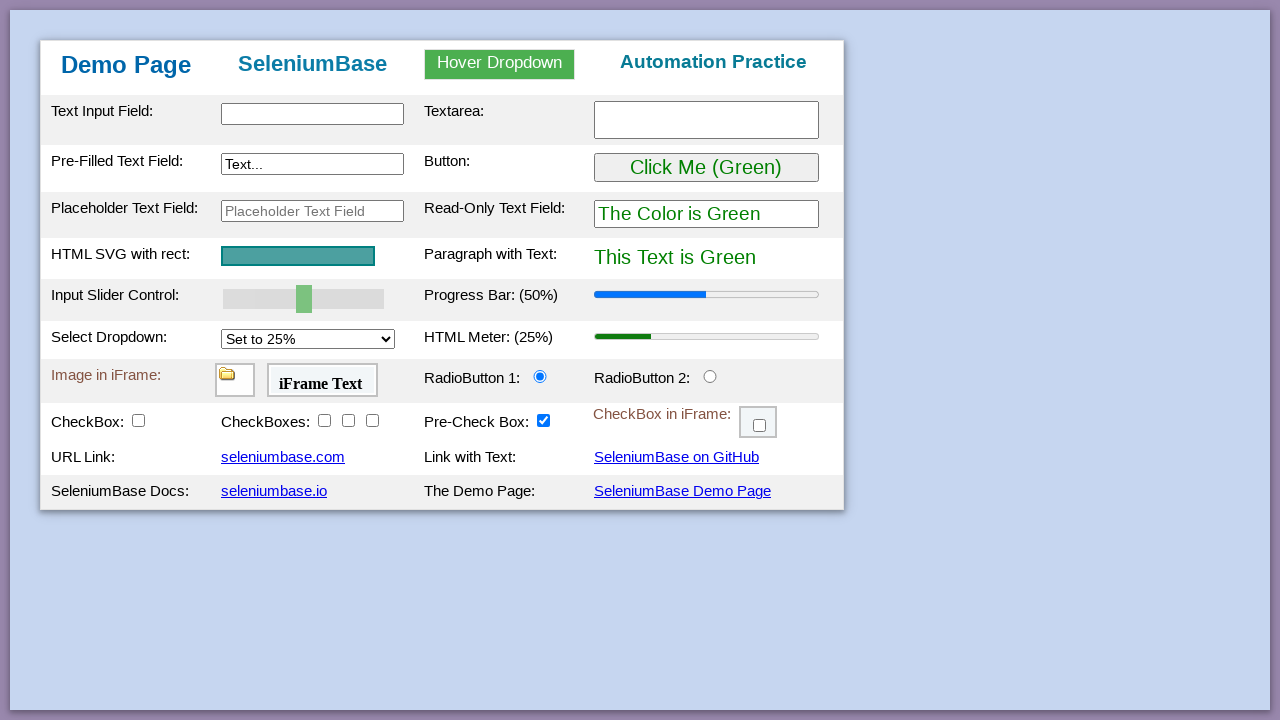

Verified selected value is 'None' after selecting by index 0
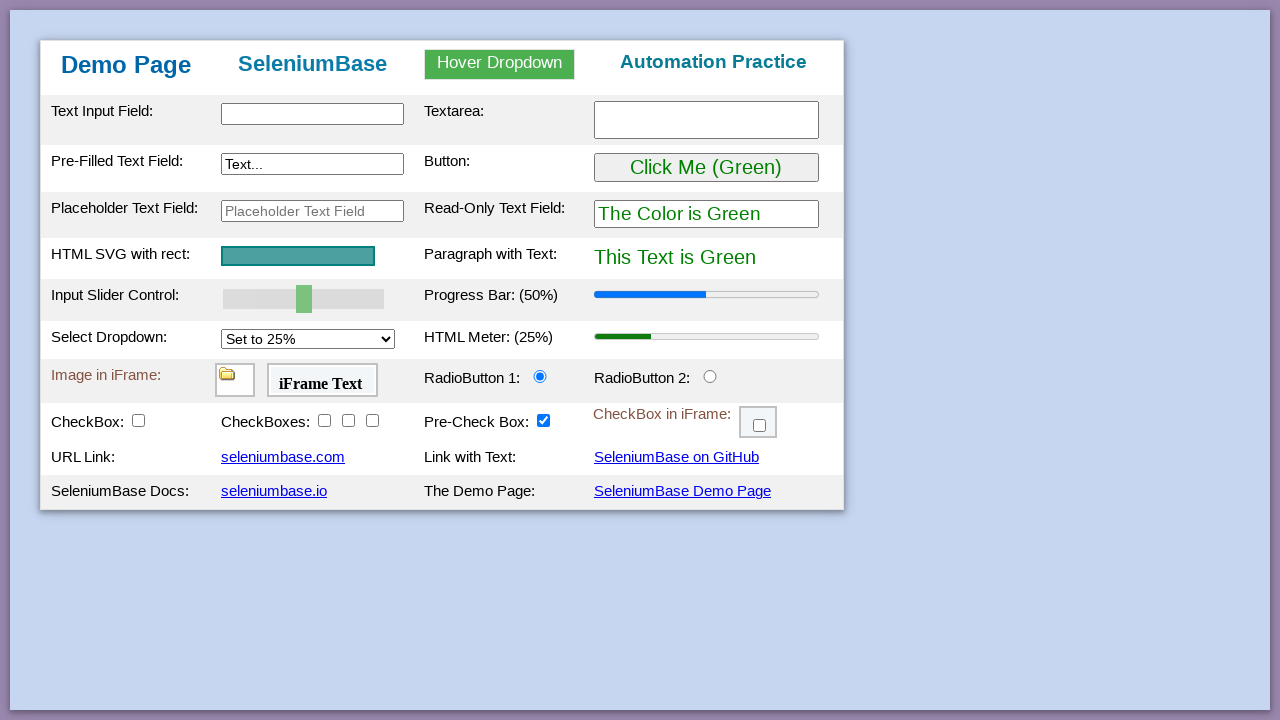

Selected dropdown option by index: 1 on select#mySelect
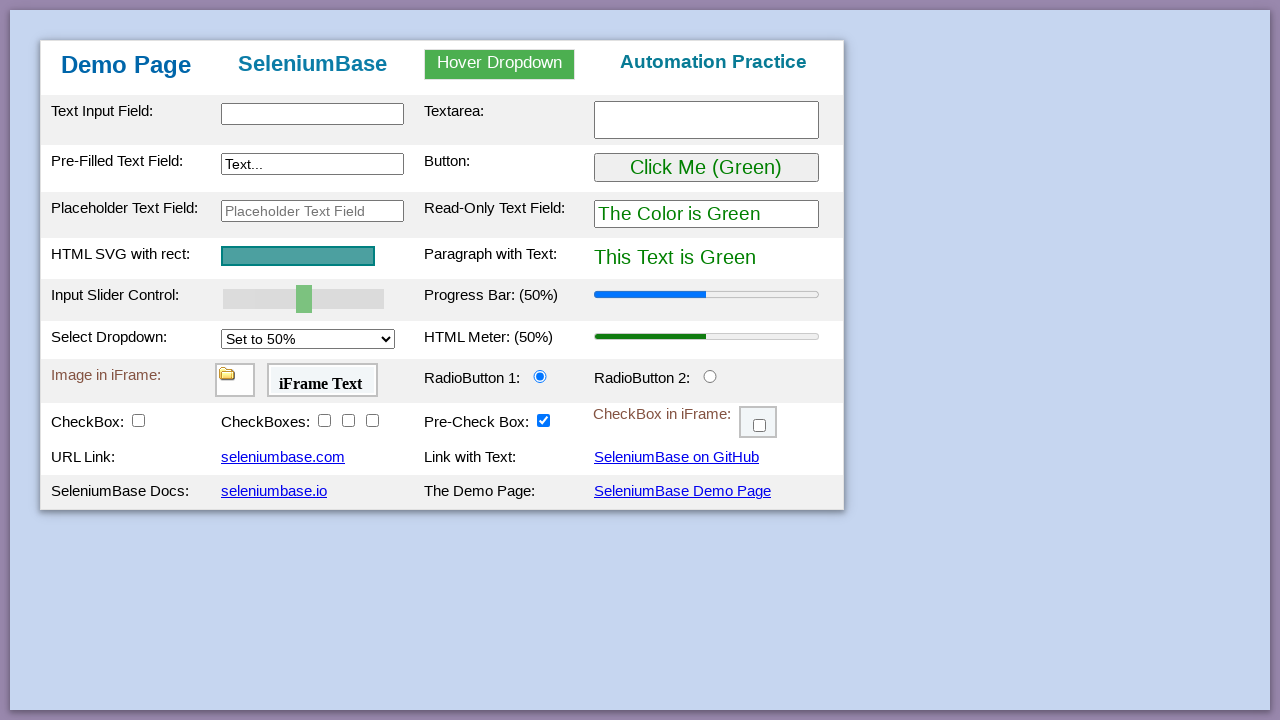

Verified selected value is 'None' after selecting by index 1
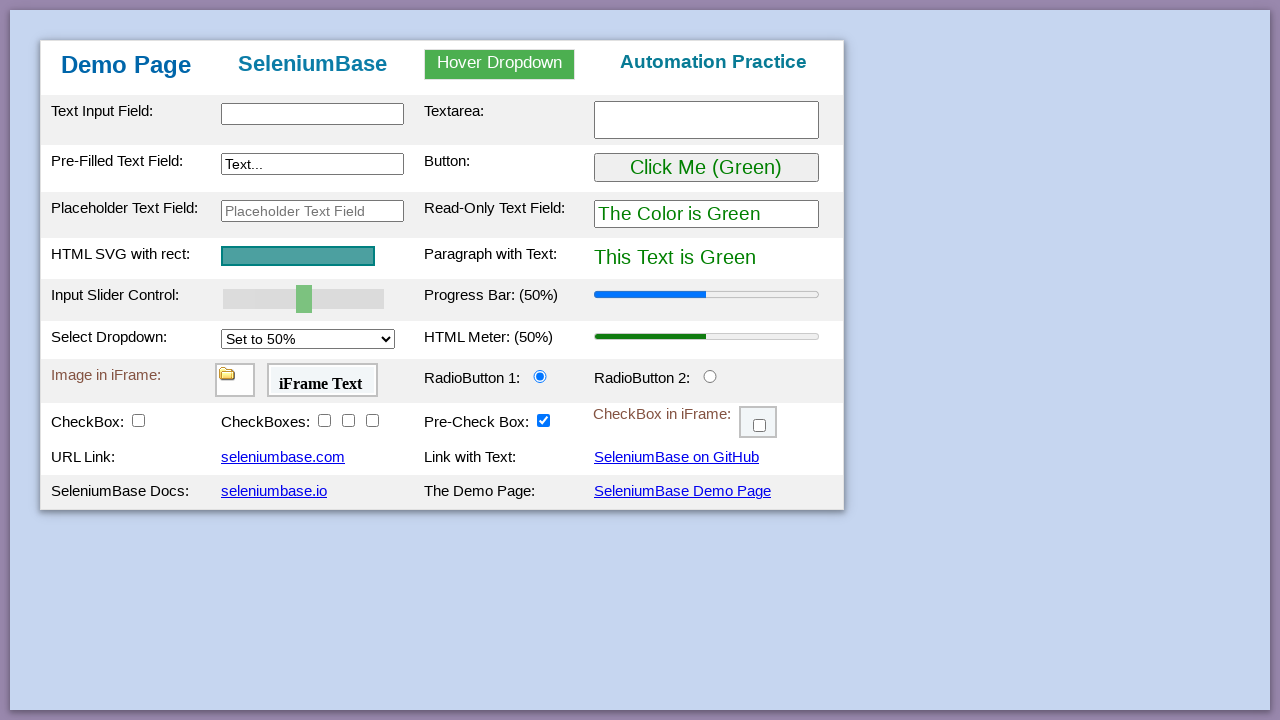

Selected dropdown option by index: 2 on select#mySelect
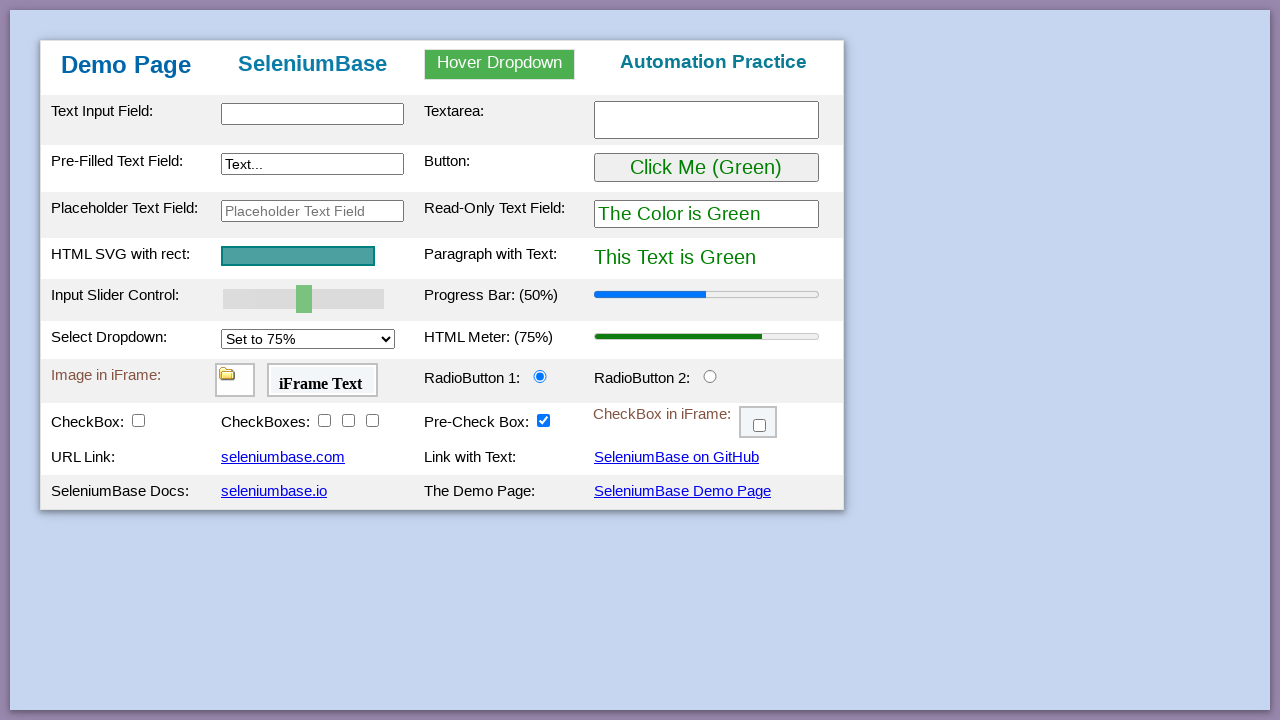

Verified selected value is 'None' after selecting by index 2
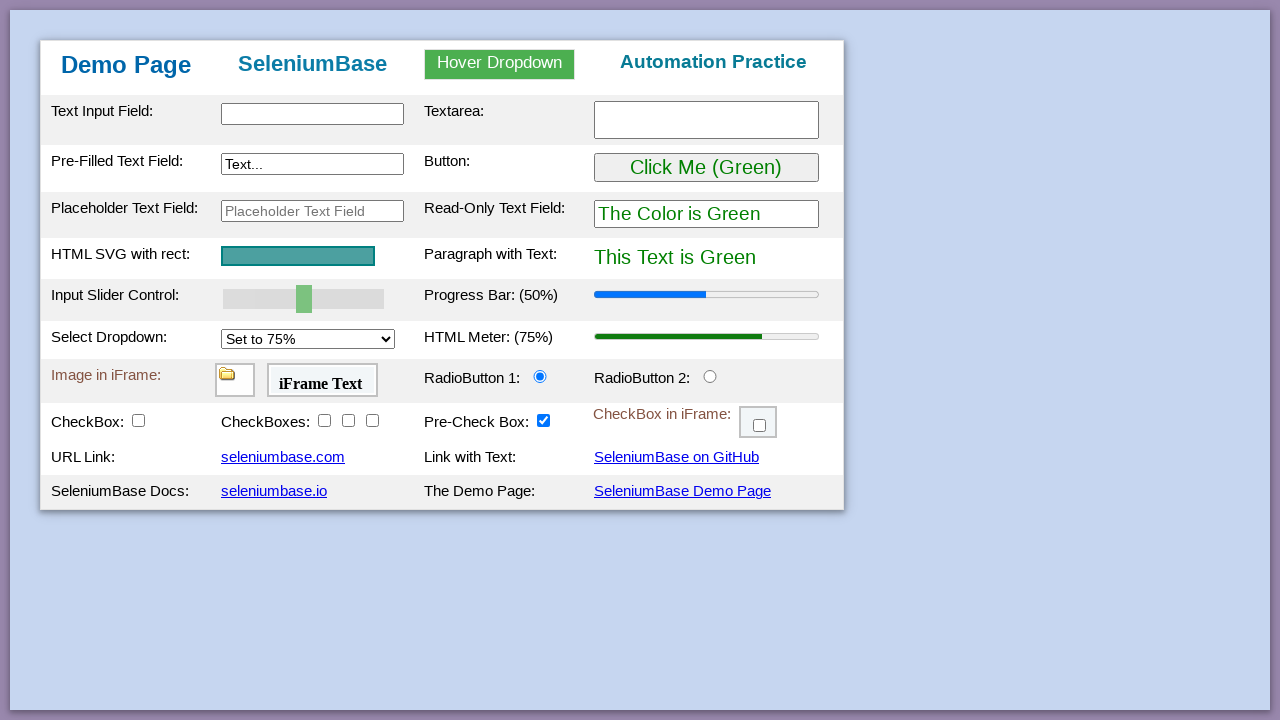

Selected dropdown option by index: 3 on select#mySelect
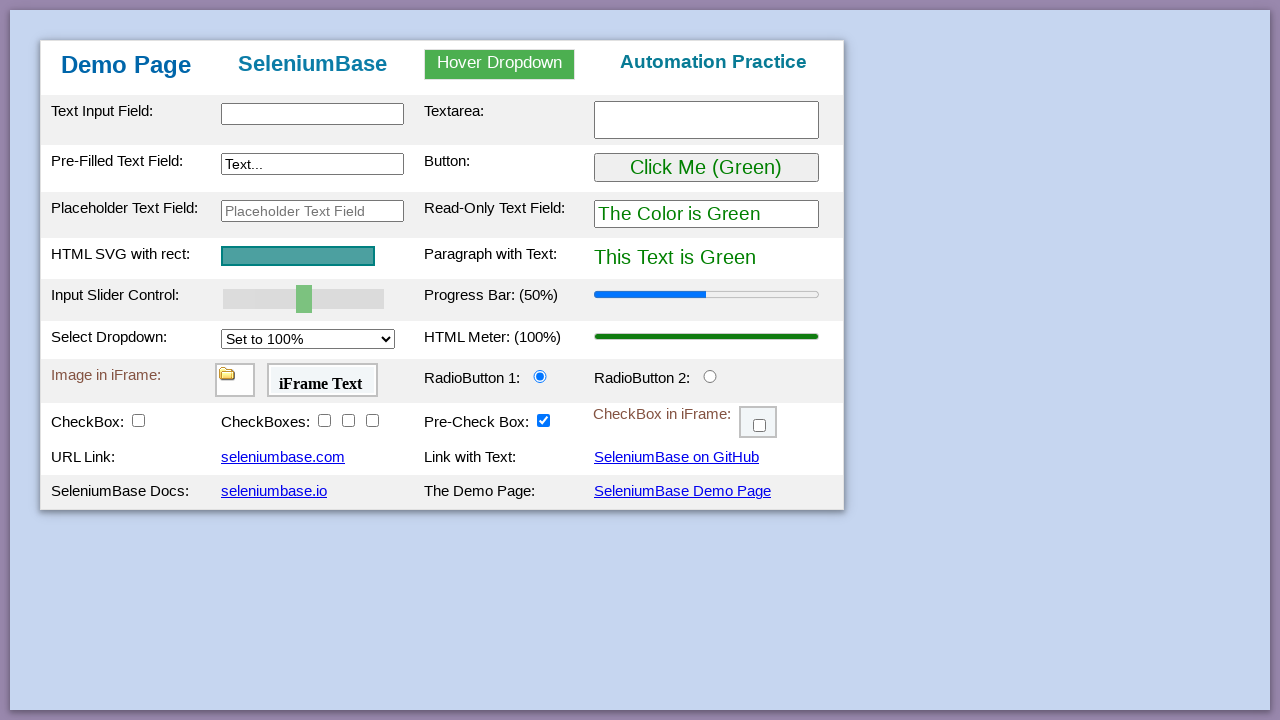

Verified selected value is 'None' after selecting by index 3
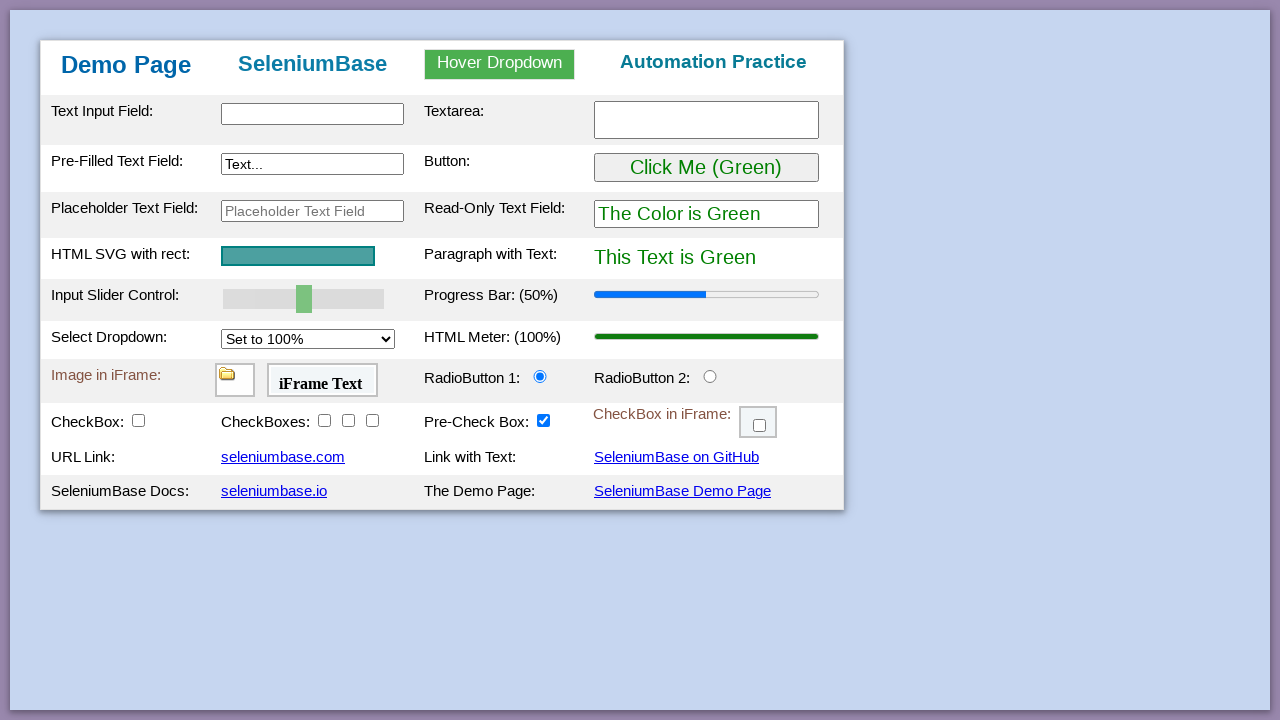

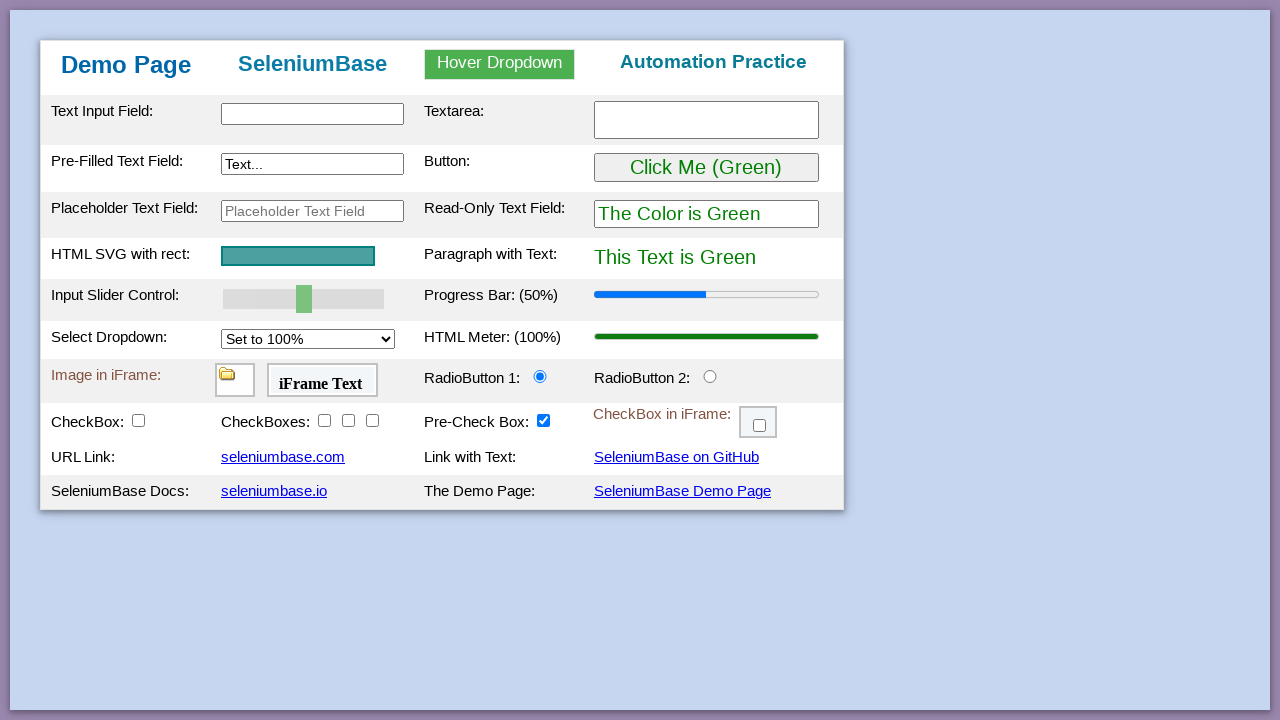